Tests that clicking Clear completed removes all completed items from the list

Starting URL: https://demo.playwright.dev/todomvc

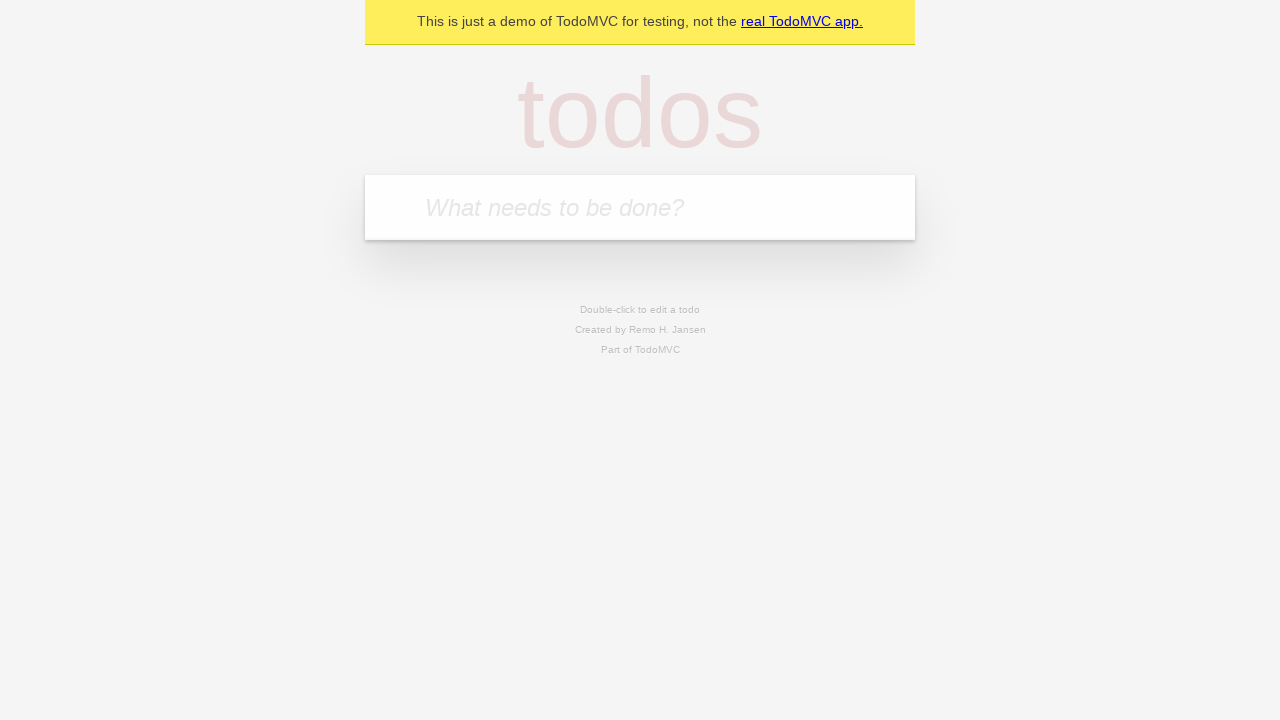

Filled todo input with 'buy some cheese' on internal:attr=[placeholder="What needs to be done?"i]
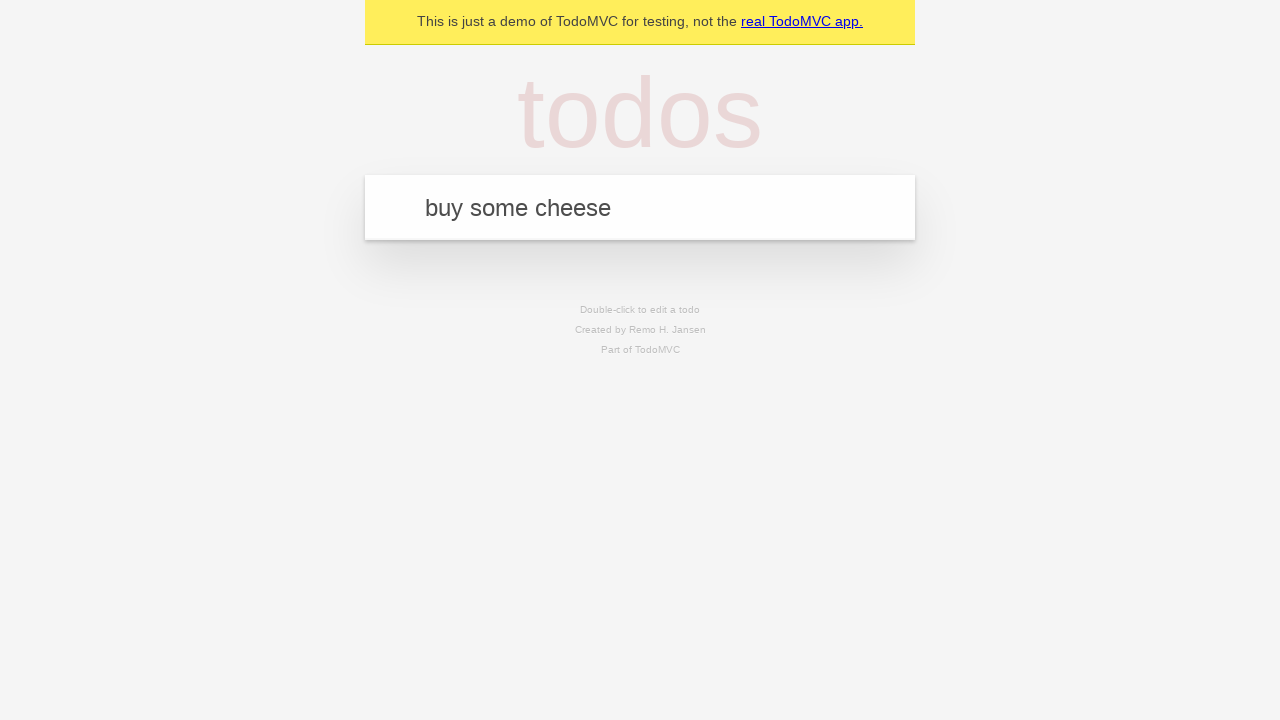

Pressed Enter to create todo 'buy some cheese' on internal:attr=[placeholder="What needs to be done?"i]
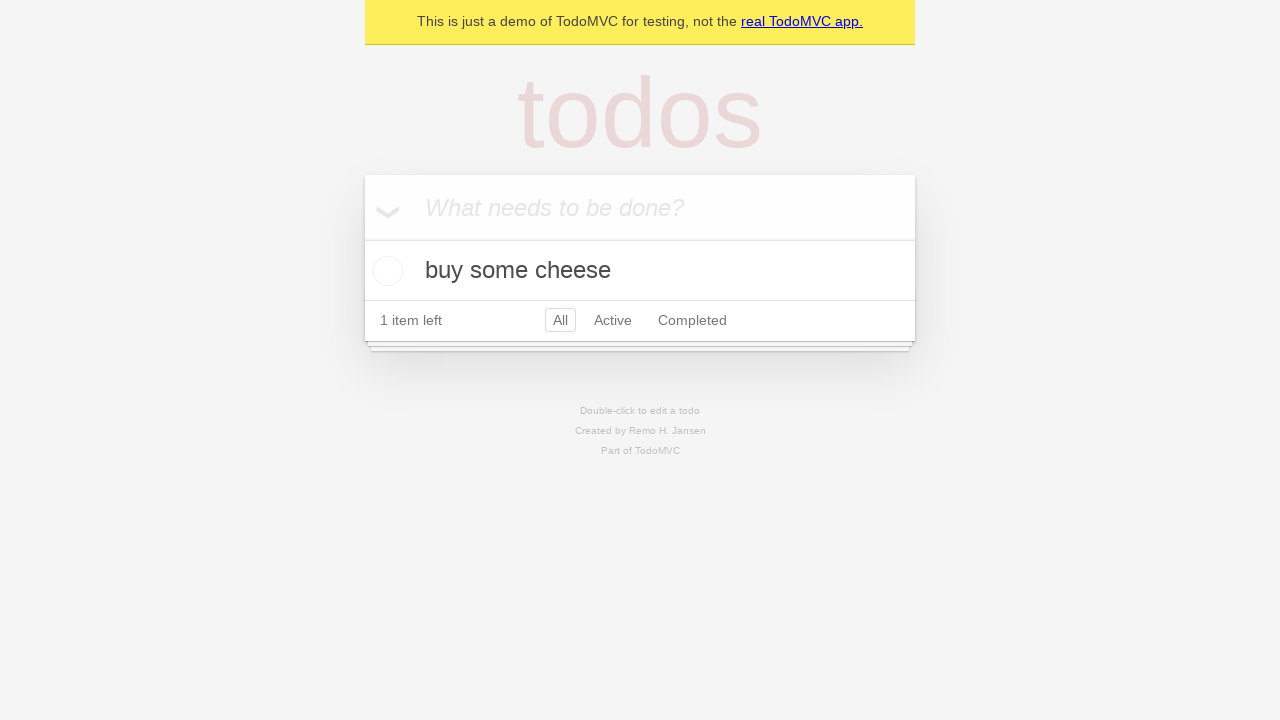

Filled todo input with 'feed the cat' on internal:attr=[placeholder="What needs to be done?"i]
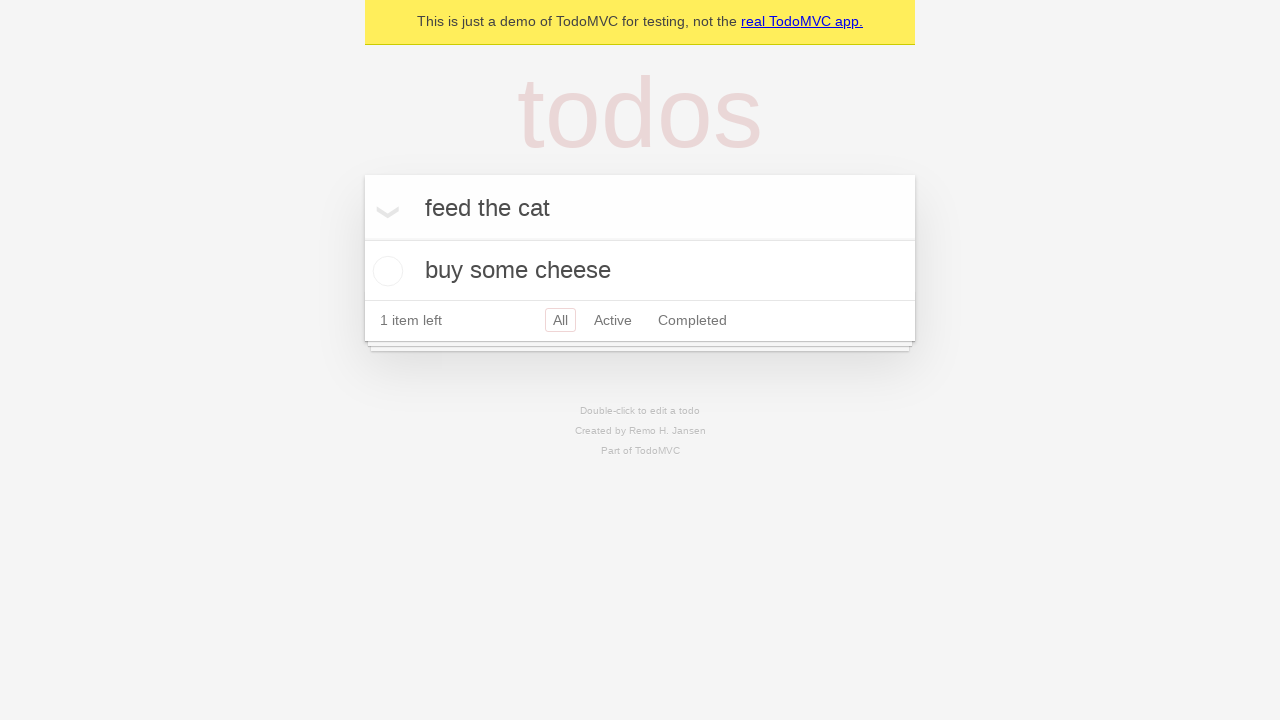

Pressed Enter to create todo 'feed the cat' on internal:attr=[placeholder="What needs to be done?"i]
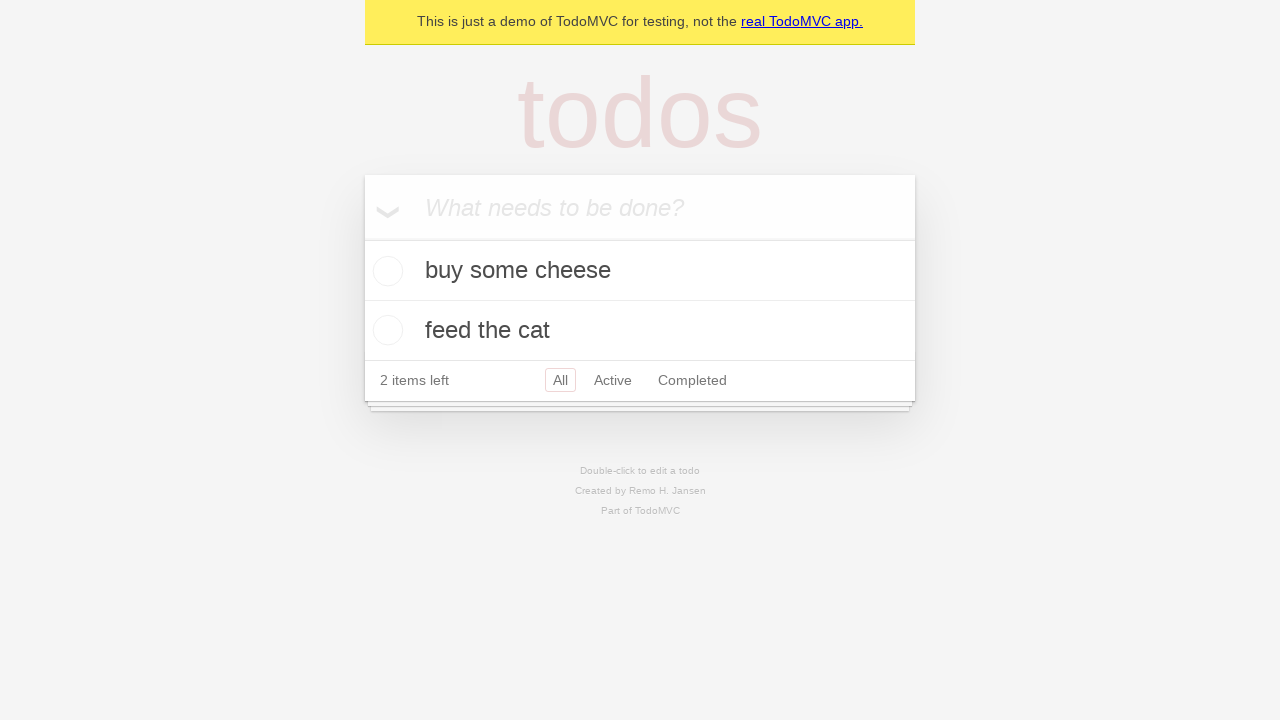

Filled todo input with 'book a doctors appointment' on internal:attr=[placeholder="What needs to be done?"i]
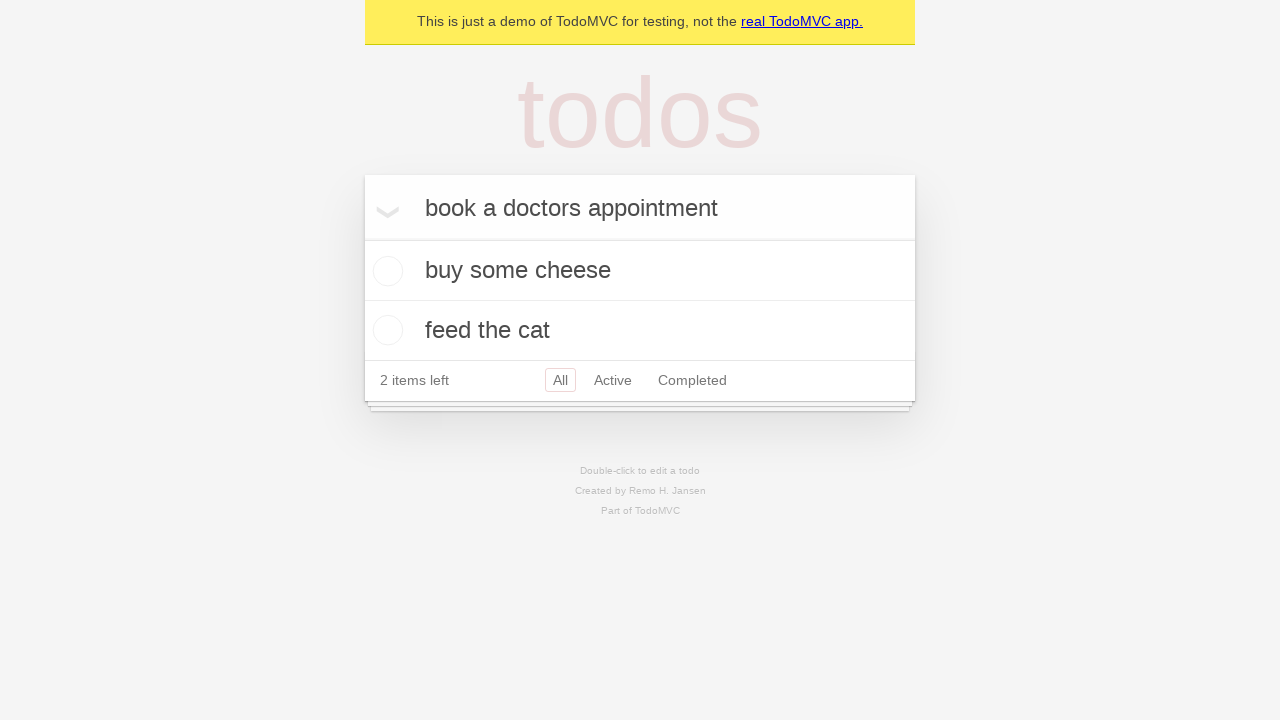

Pressed Enter to create todo 'book a doctors appointment' on internal:attr=[placeholder="What needs to be done?"i]
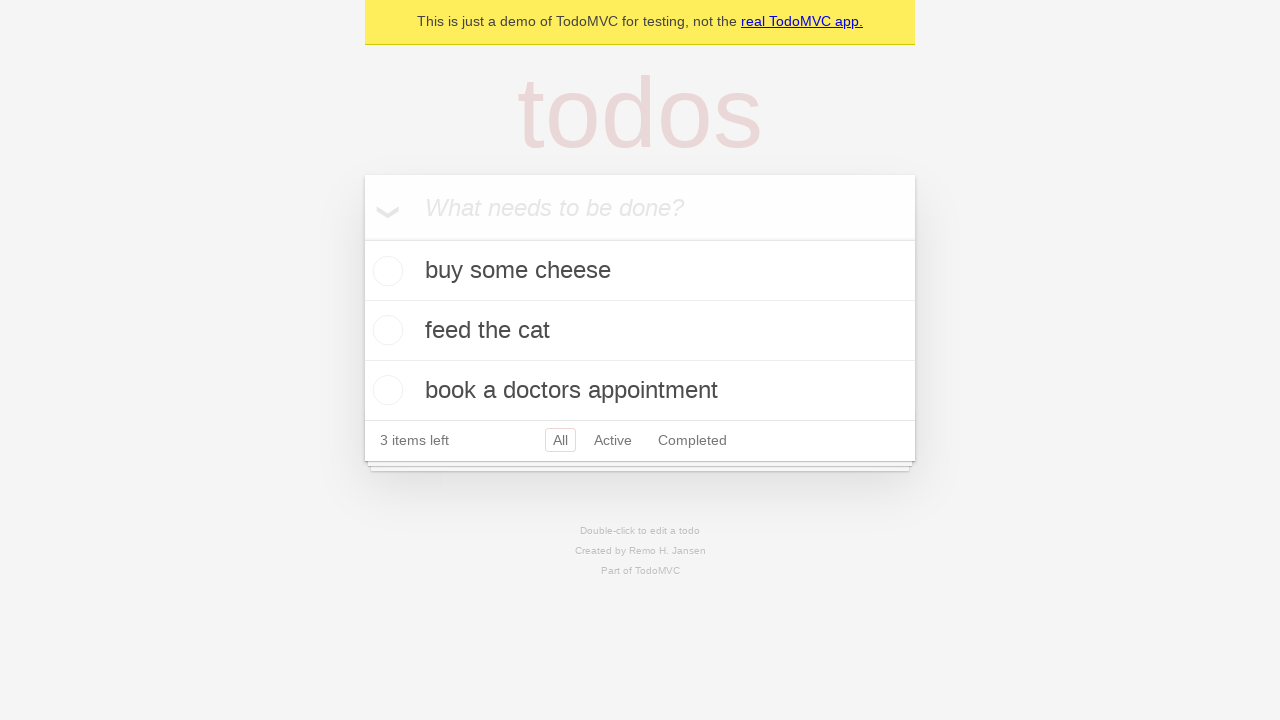

Retrieved all todo items
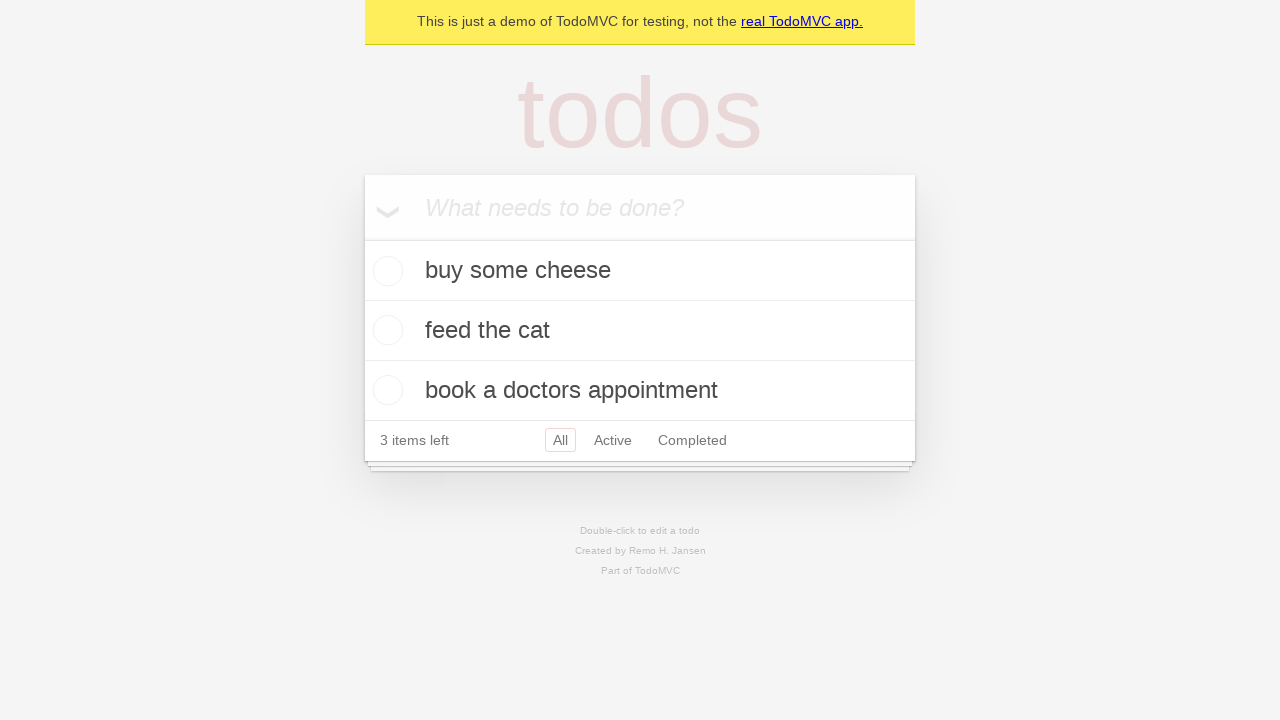

Checked the second todo item as completed at (385, 330) on internal:testid=[data-testid="todo-item"s] >> nth=1 >> internal:role=checkbox
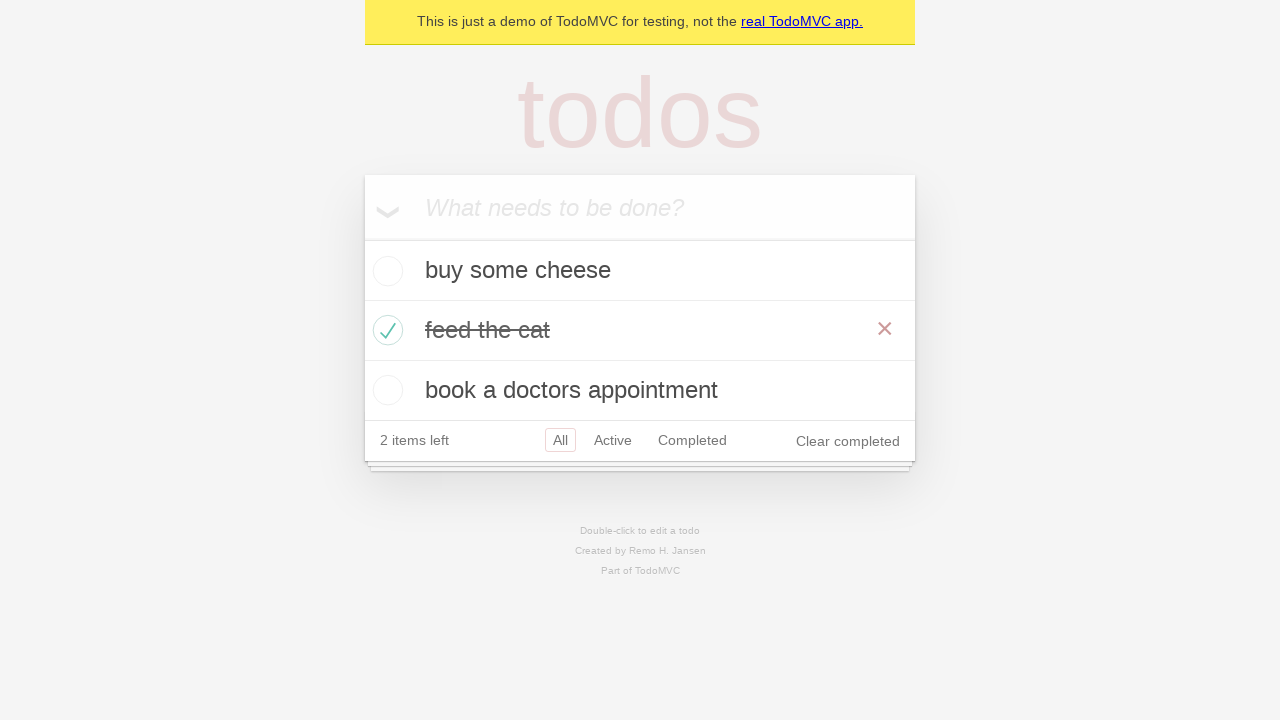

Clicked 'Clear completed' button to remove completed items at (848, 441) on internal:role=button[name="Clear completed"i]
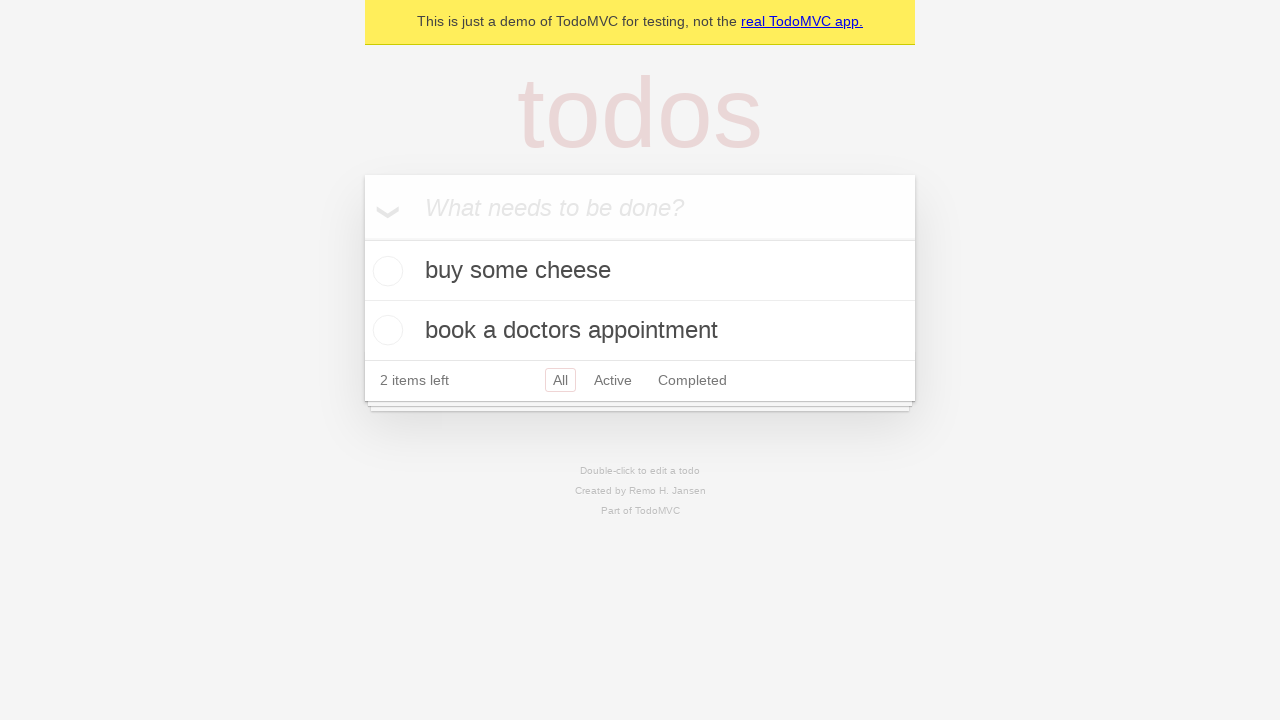

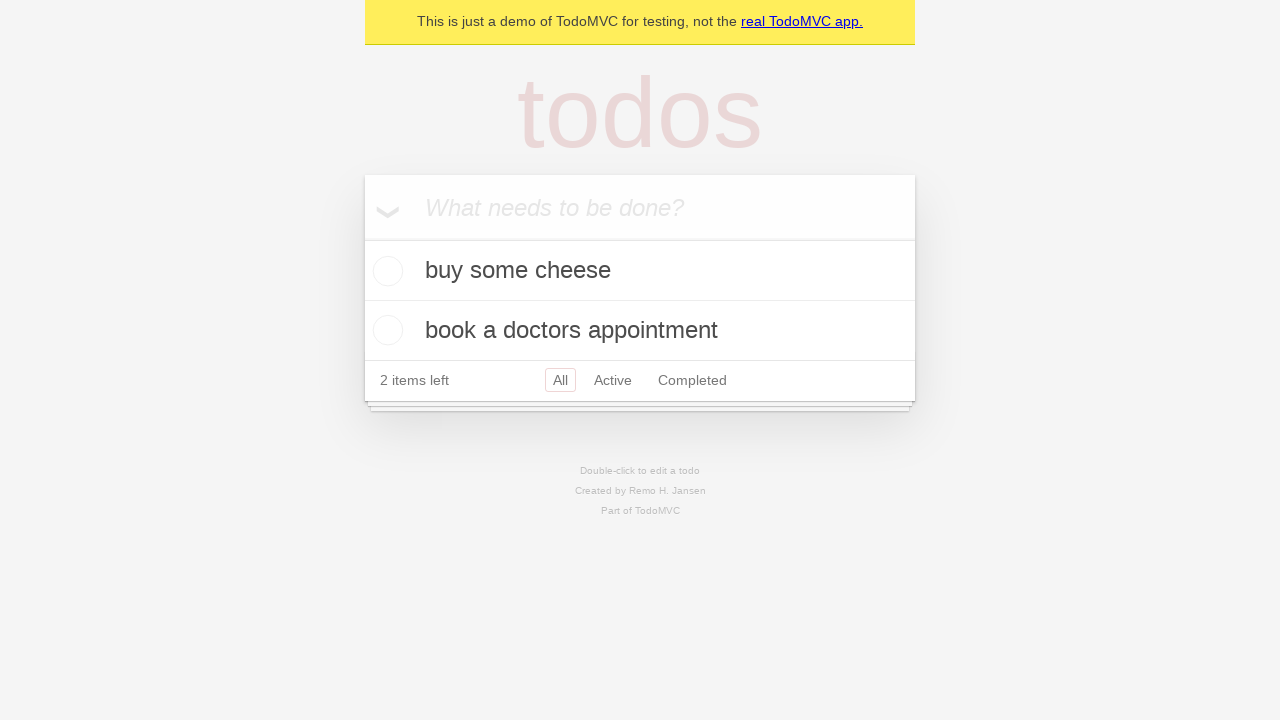